Tests the autocomplete page by clicking on the autocomplete link and verifying the page heading.

Starting URL: https://formy-project.herokuapp.com

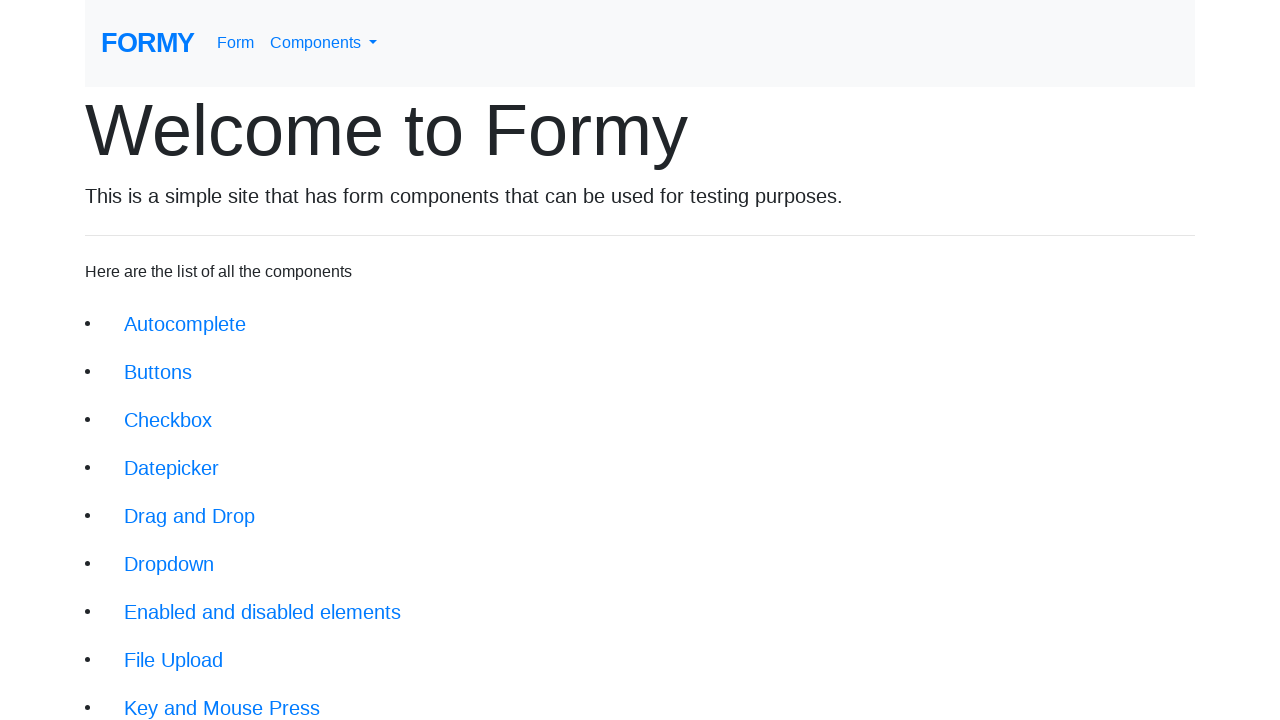

Clicked on autocomplete link at (185, 324) on xpath=//li/a[@href='/autocomplete']
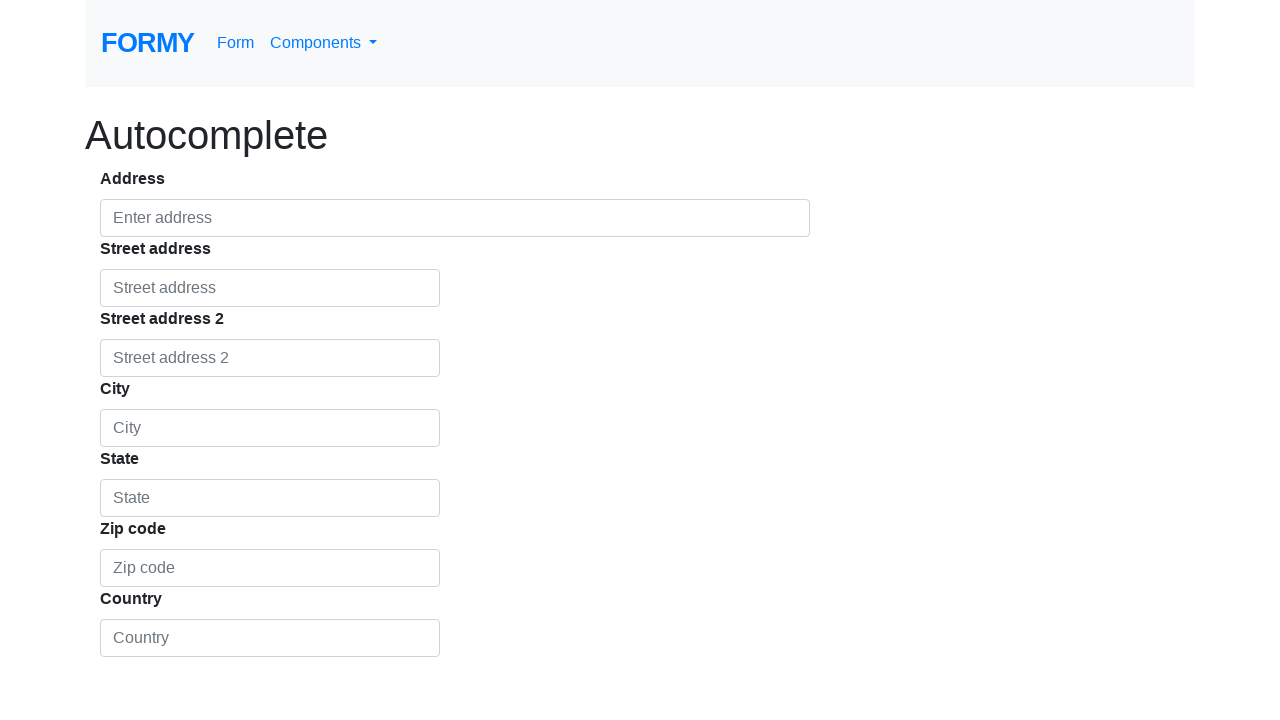

Autocomplete page loaded and heading element is present
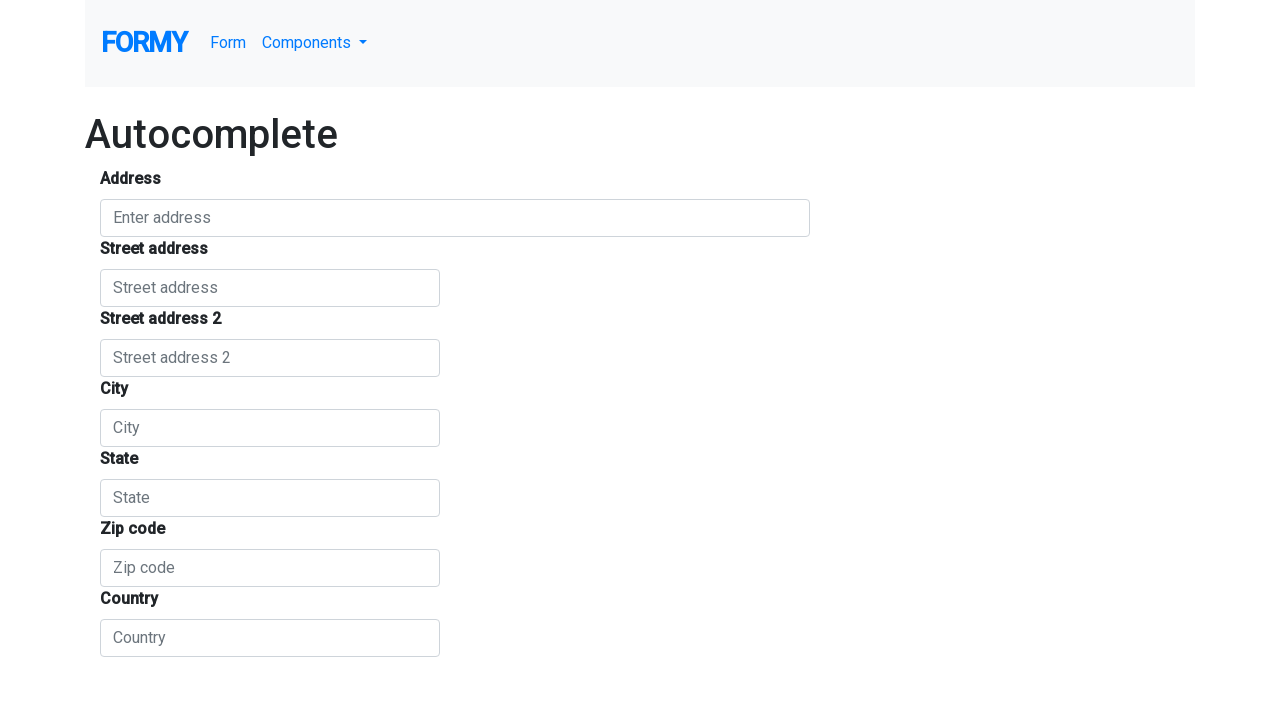

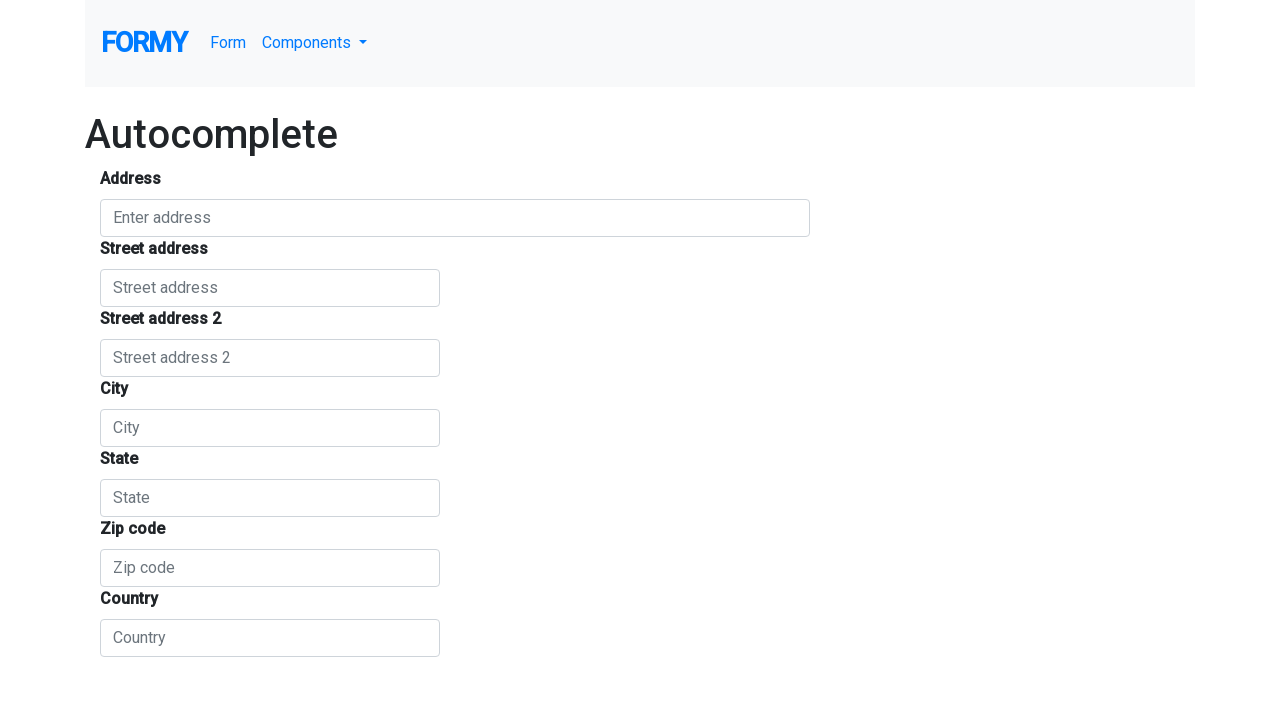